Navigates to a demo site with iframes, switches to an embedded iframe, scrolls to training items section, and locates training elements on the page

Starting URL: https://www.globalsqa.com/demo-site/frames-and-windows/#iFrame

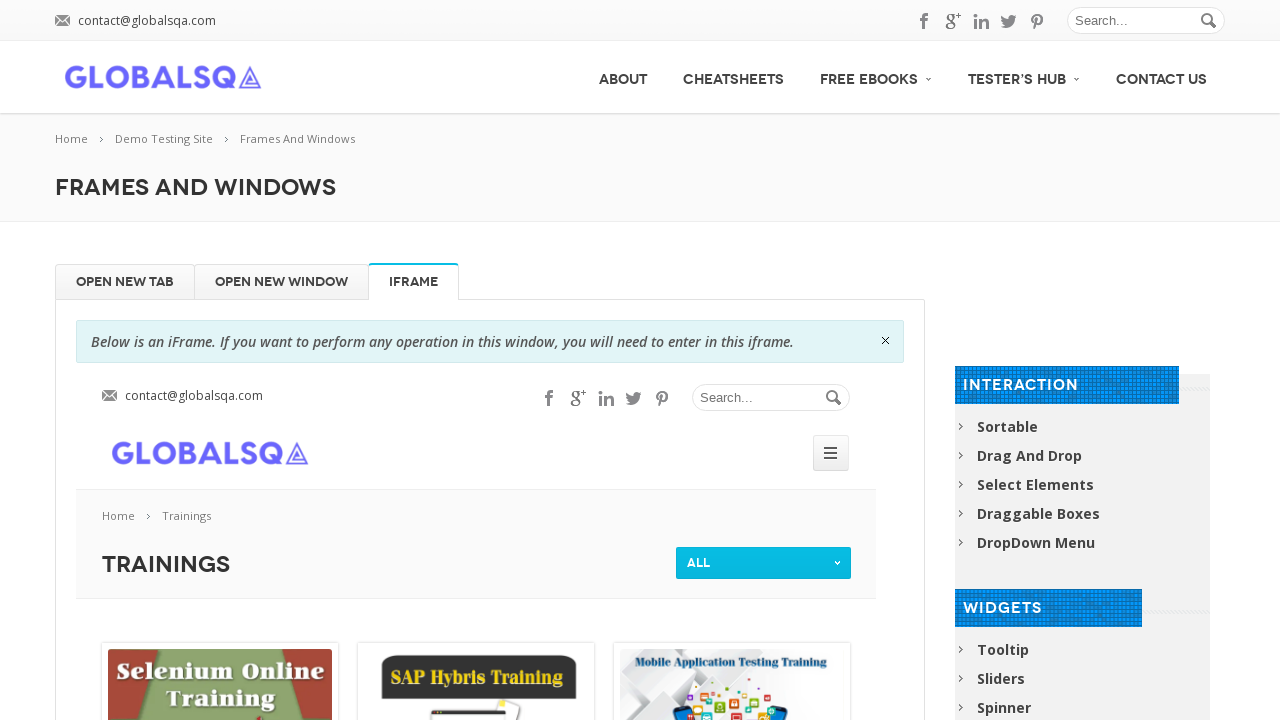

Navigated to the demo site with iframes
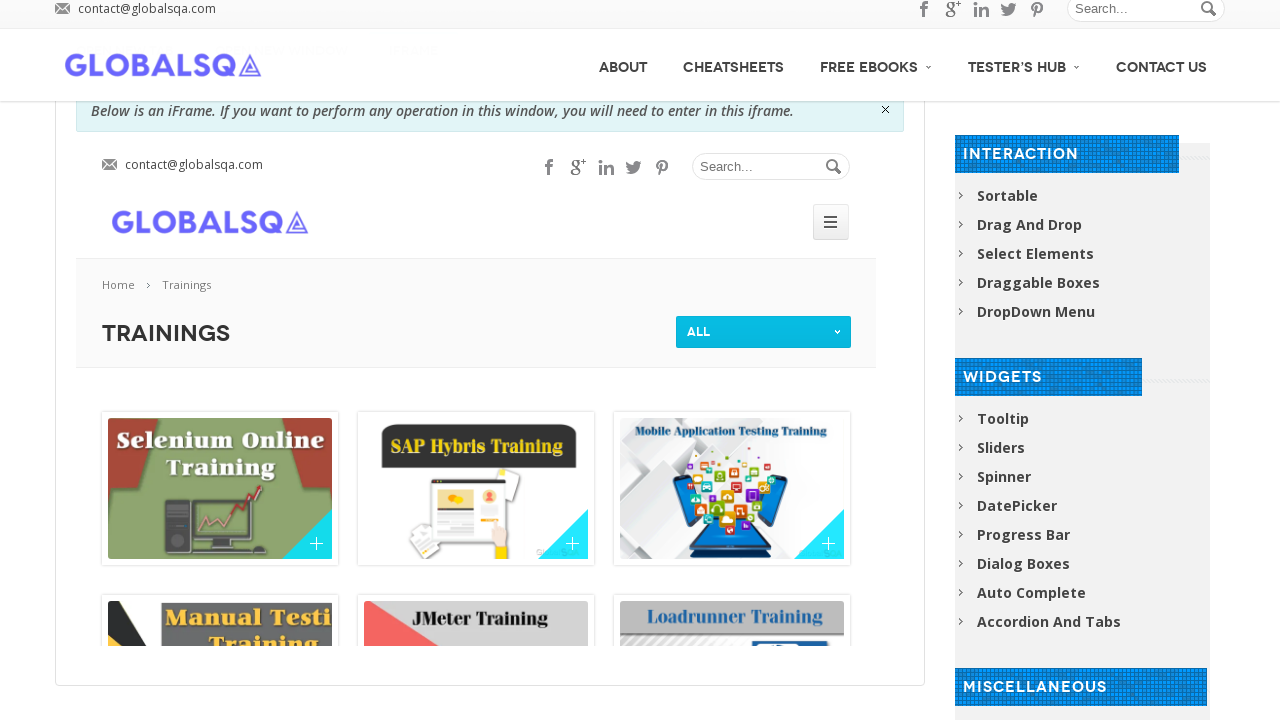

Switched to the embedded iframe named 'globalSqa'
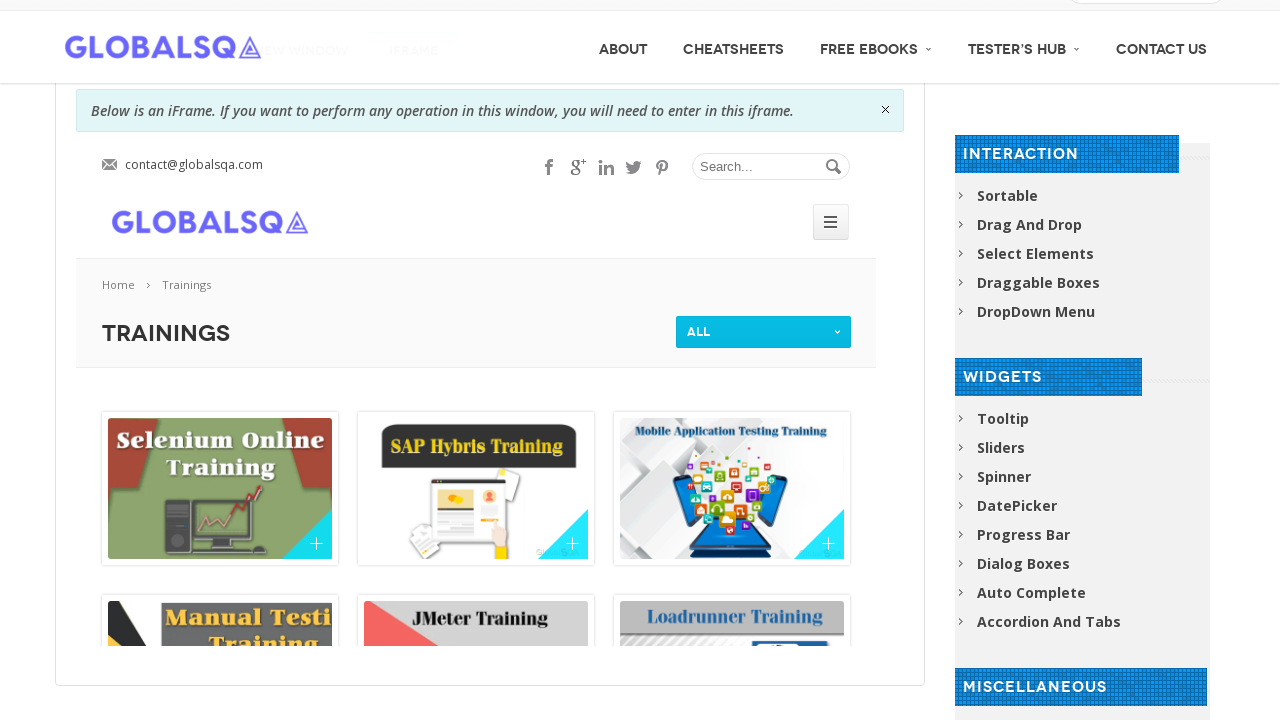

Scrolled to the portfolio items section within the iframe
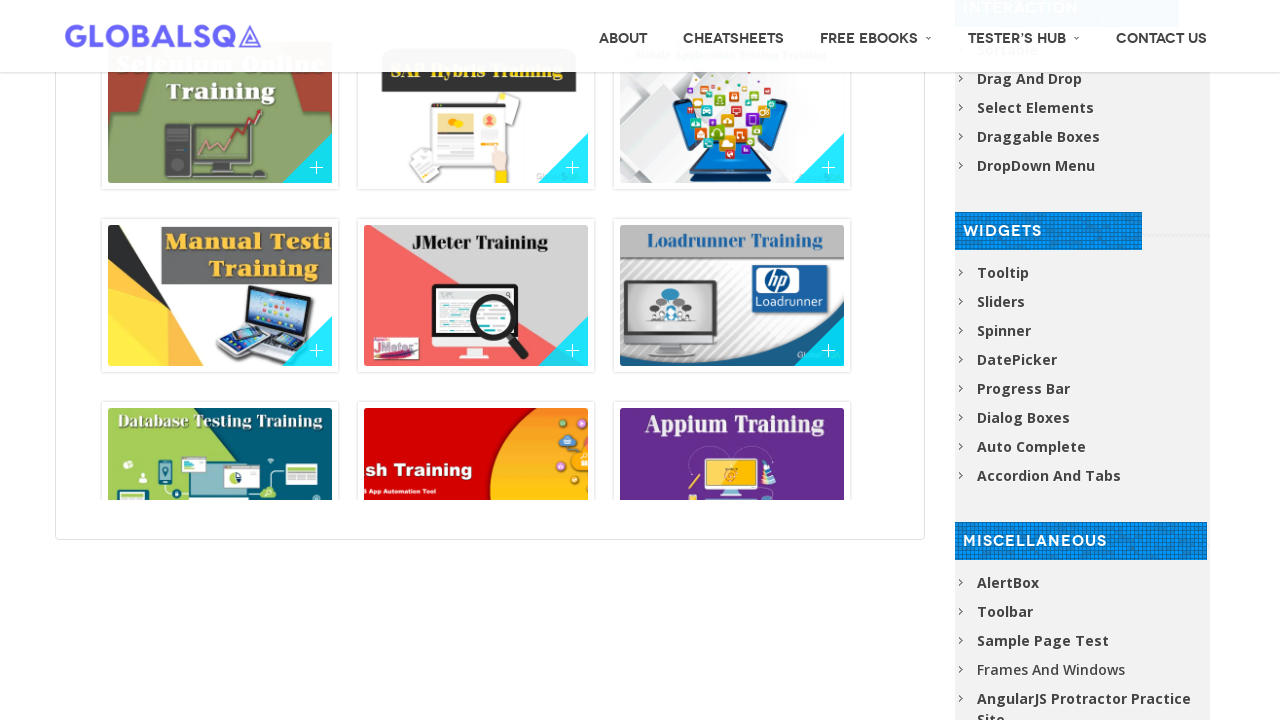

Waited for training items to be visible in the portfolio section
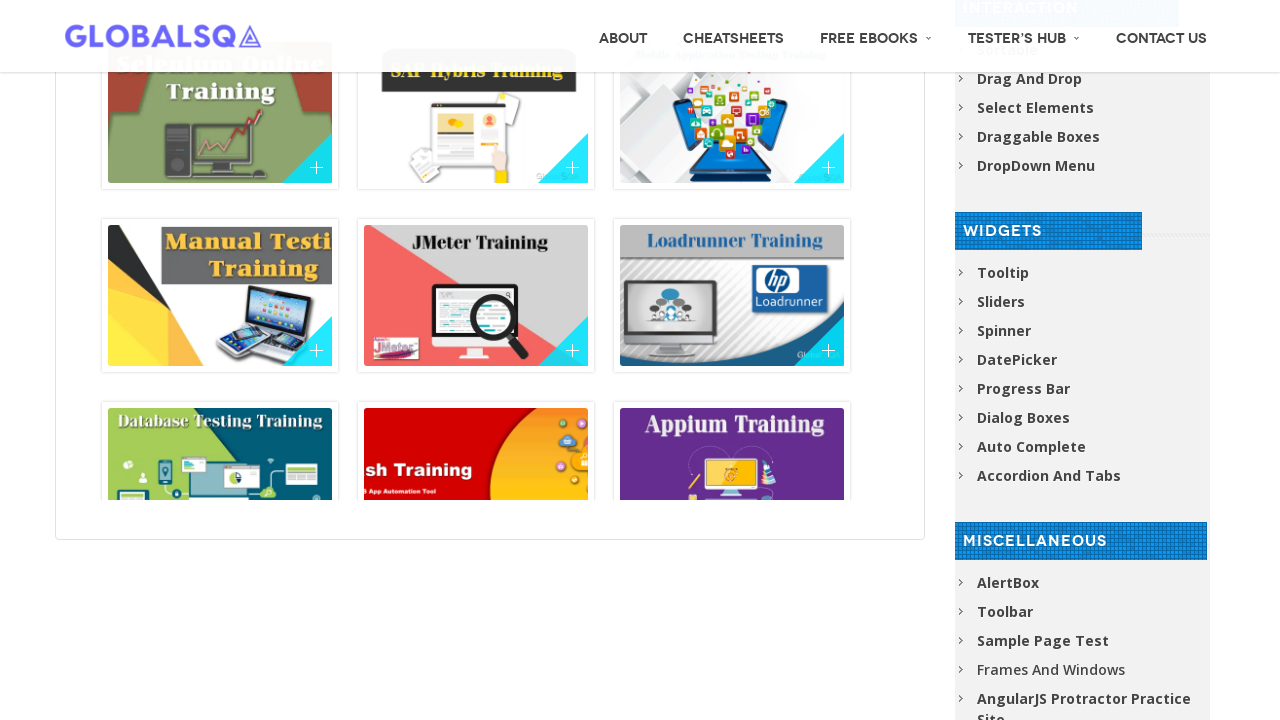

Located all training elements in the portfolio items section
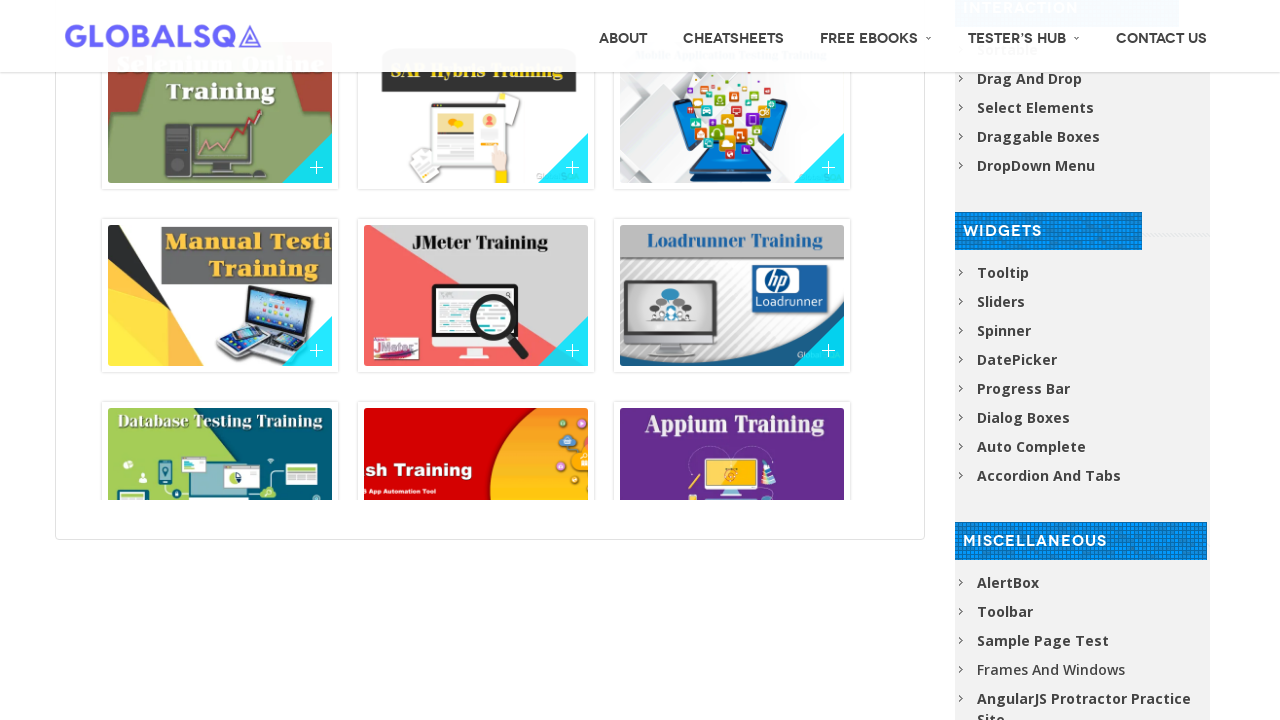

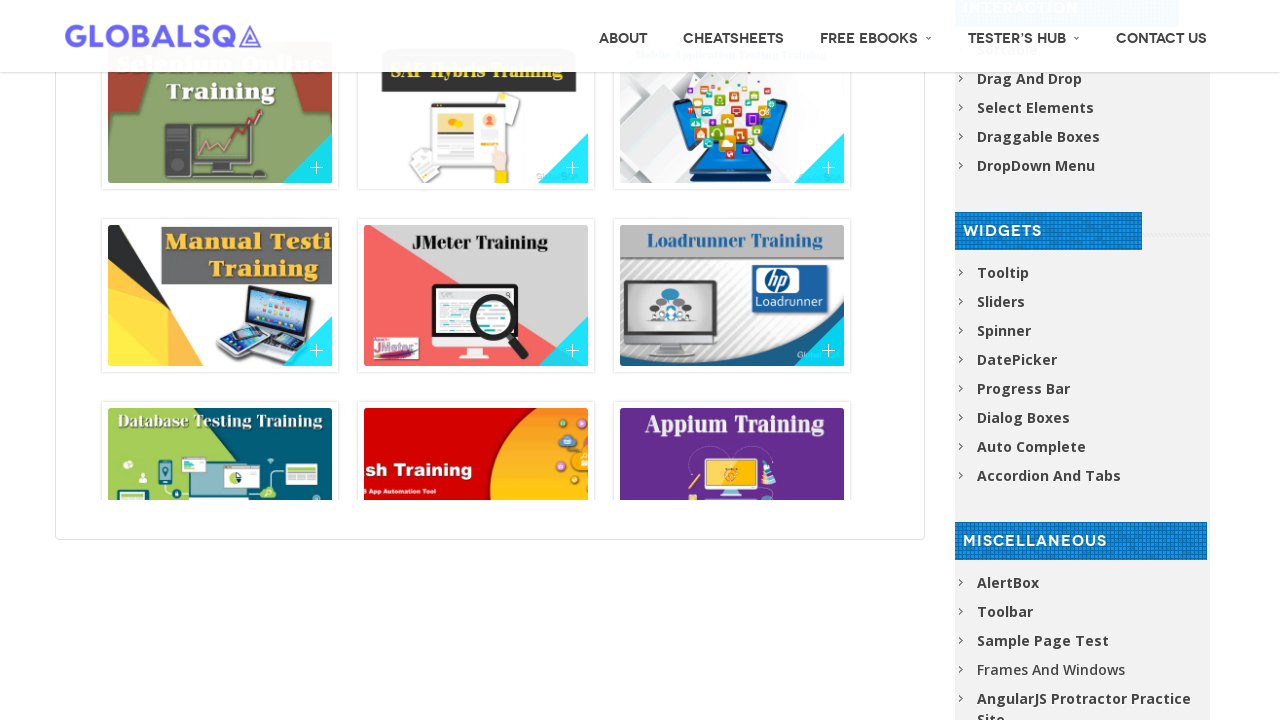